Tests a registration form by filling in first name, last name, and city fields in the first block, then submitting and verifying successful registration message.

Starting URL: http://suninjuly.github.io/registration1.html

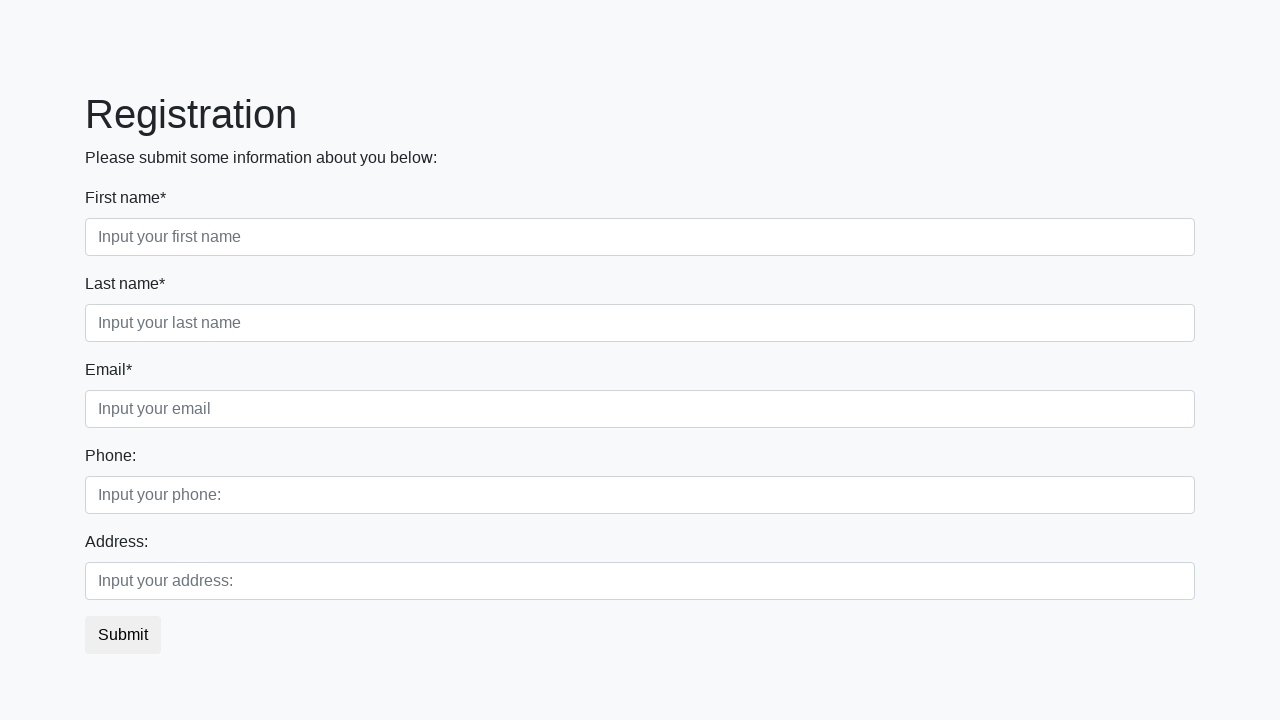

Filled first name field with 'Ivan' on div.first_block .first
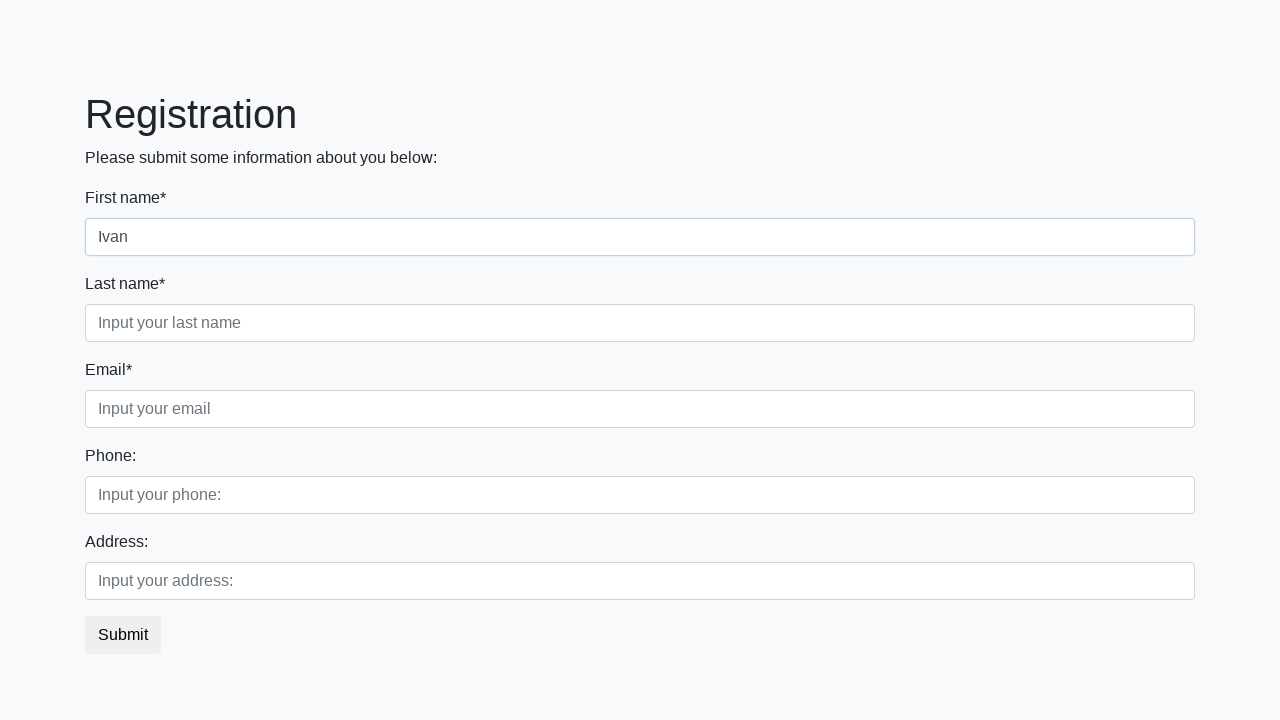

Filled last name field with 'Petrov' on div.first_block .second
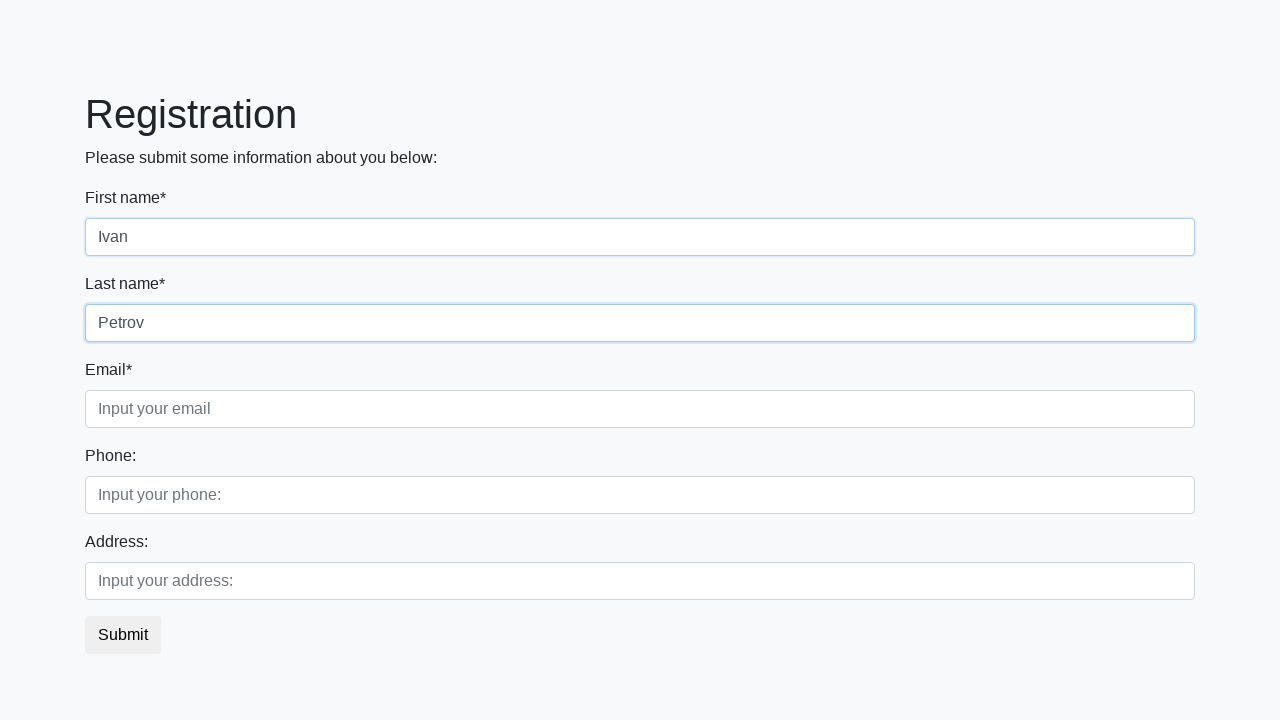

Filled city field with 'Smolensk' on div.first_block .third
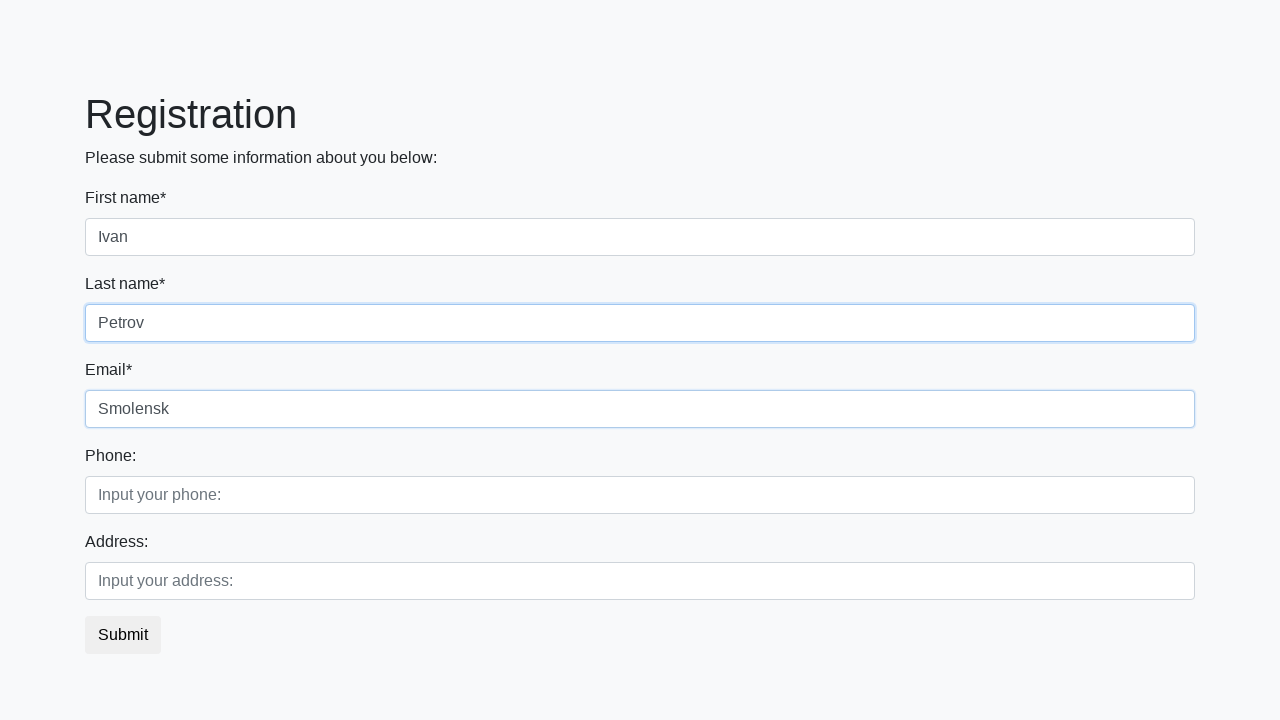

Clicked submit button to register at (123, 635) on button.btn
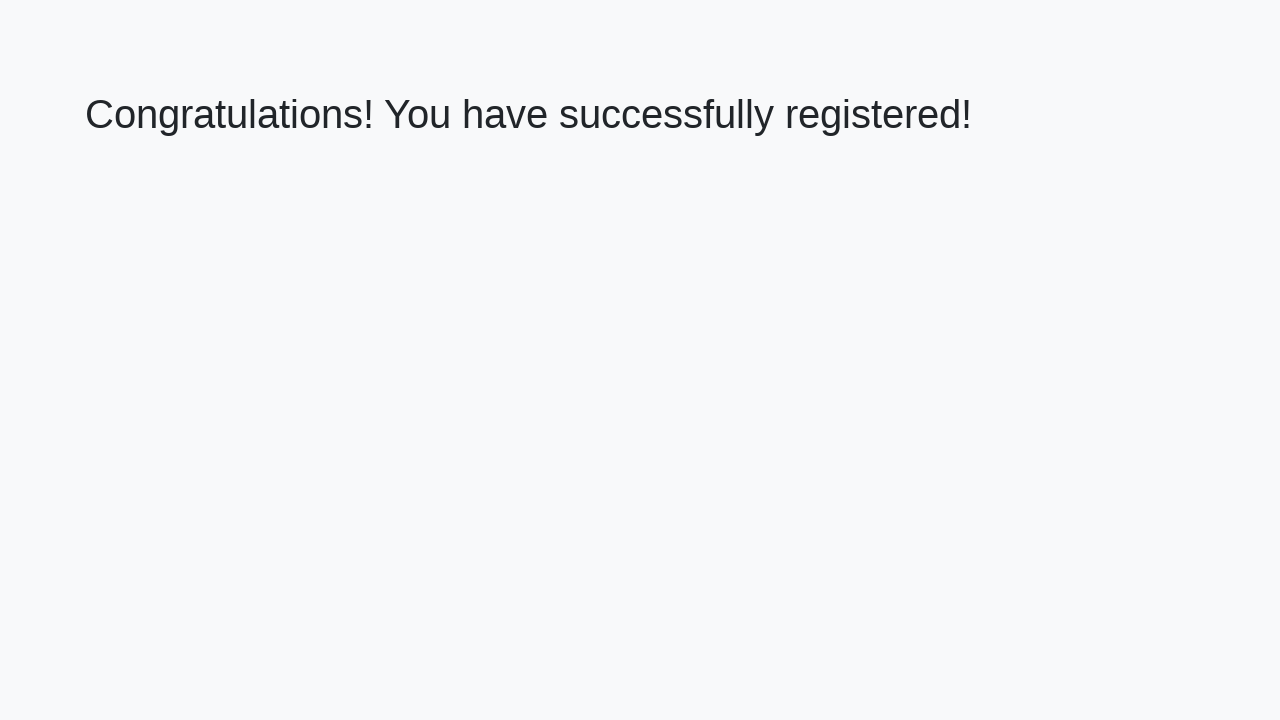

Success heading loaded on page
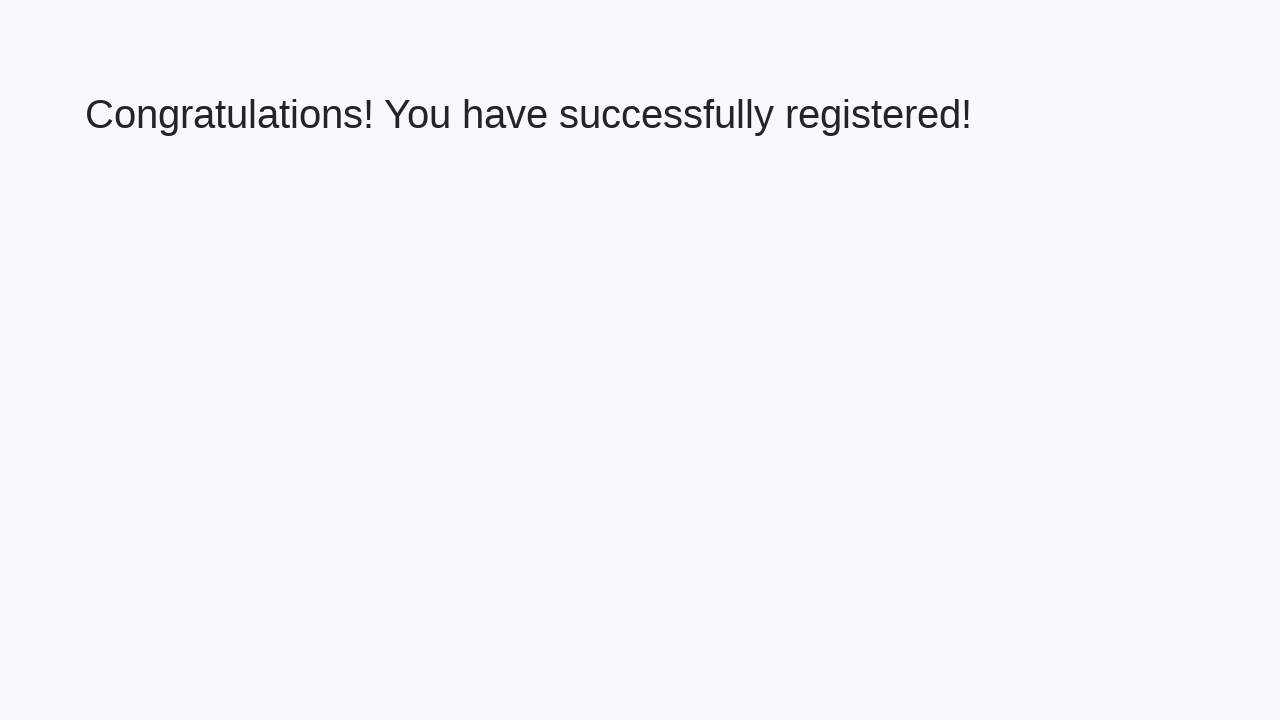

Retrieved success message: 'Congratulations! You have successfully registered!'
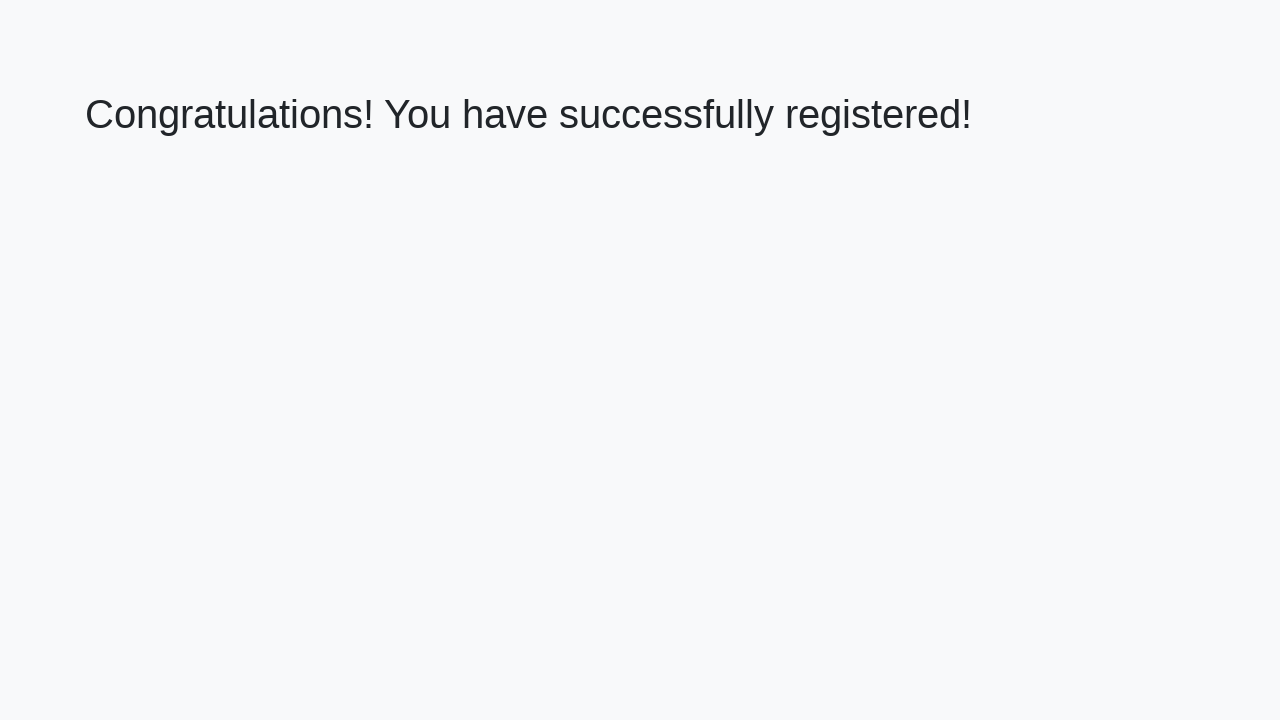

Verified successful registration message
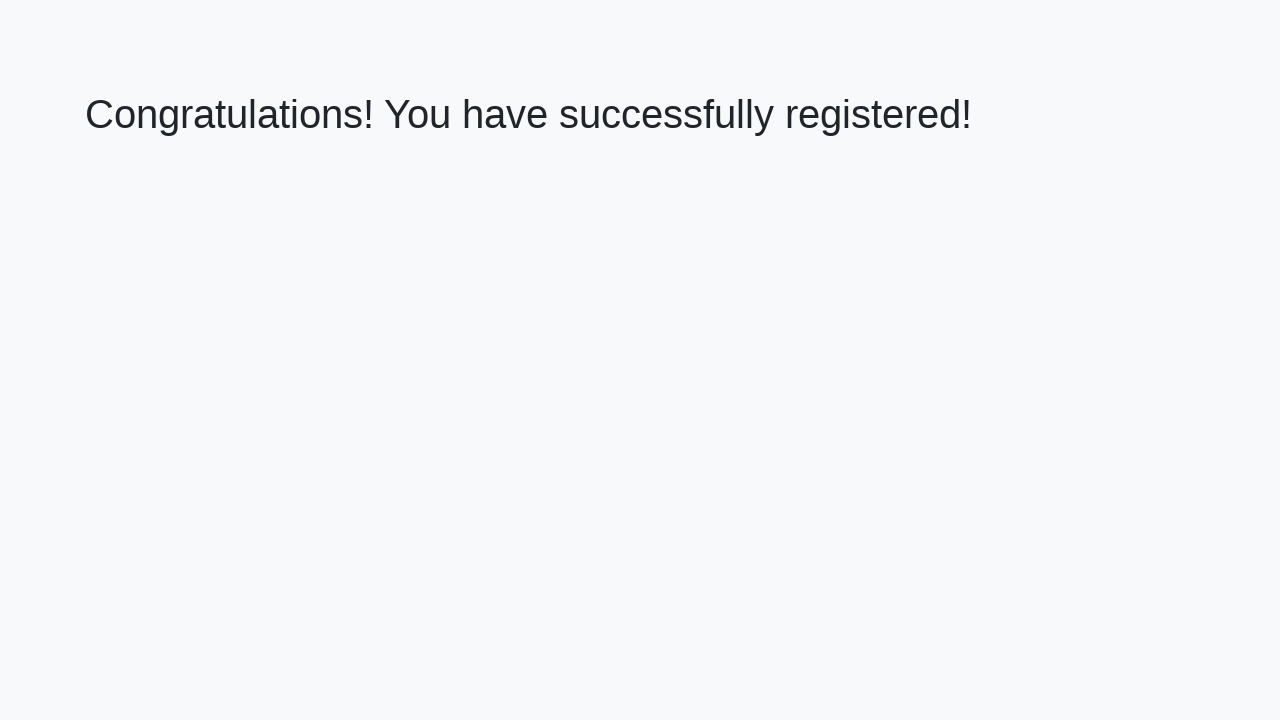

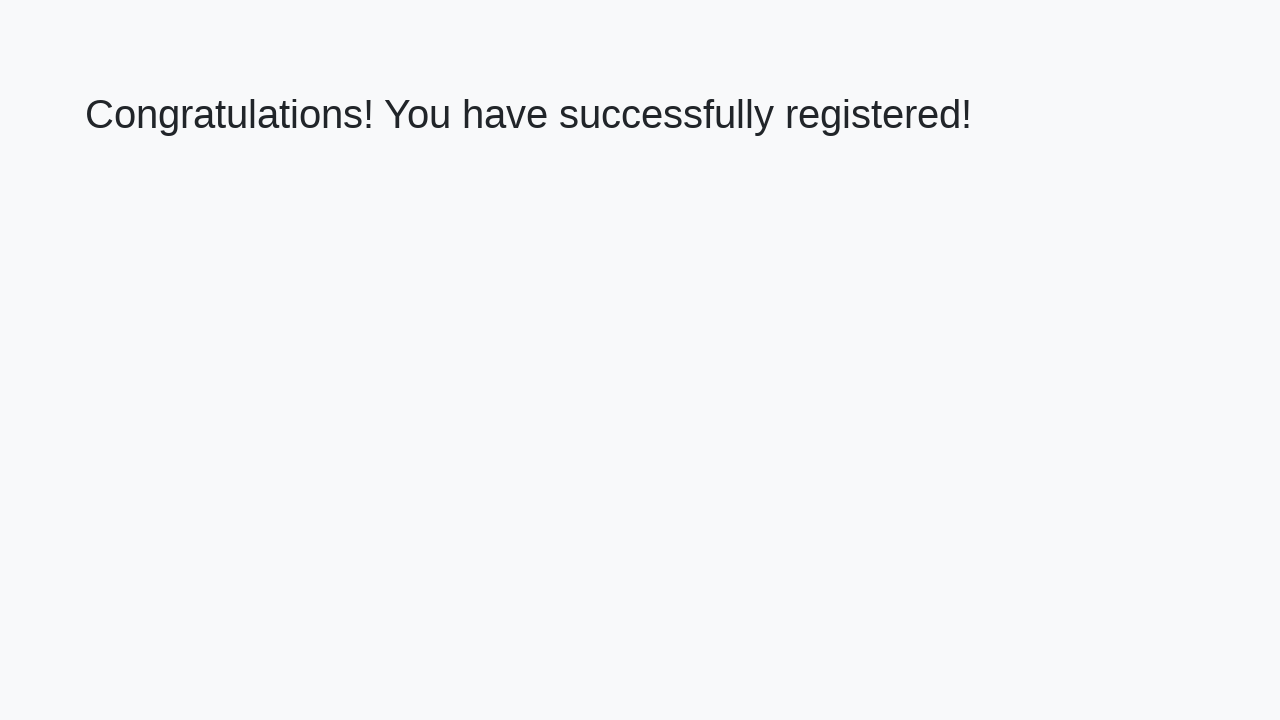